Tests right-click functionality on a button element and verifies the success message appears

Starting URL: https://demoqa.com/buttons

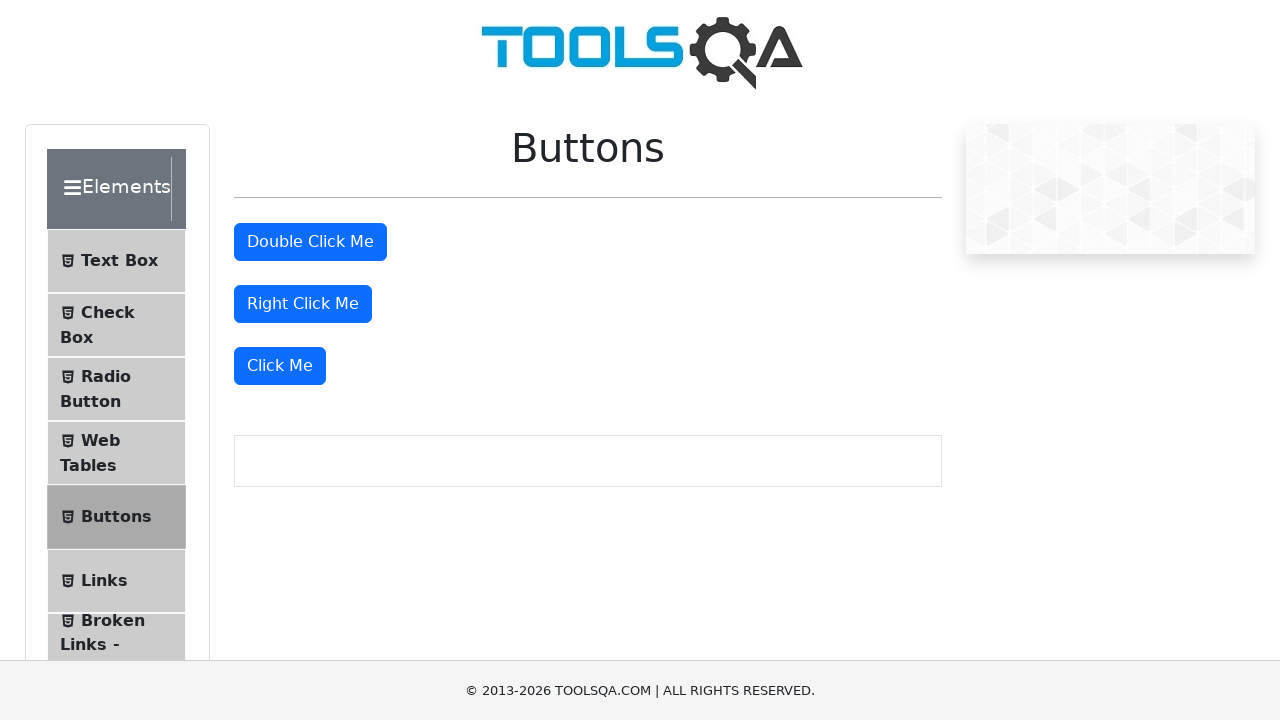

Right-click button became visible
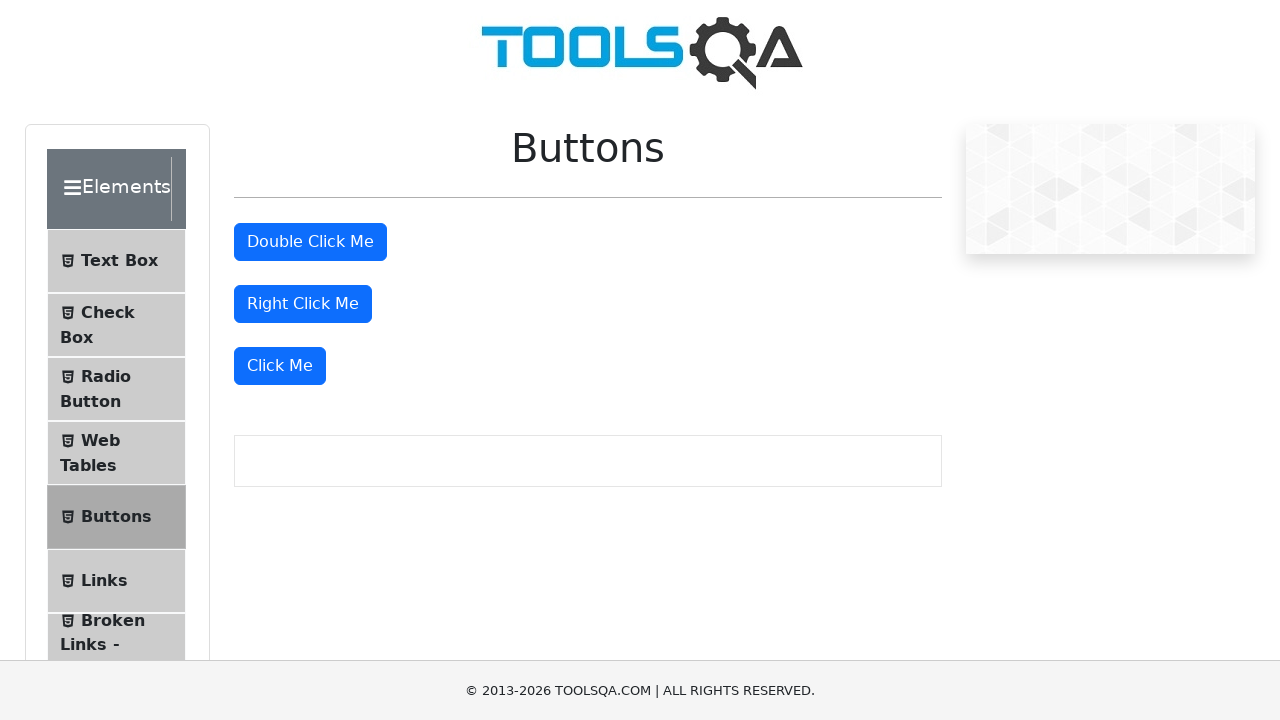

Performed right-click on the button element at (303, 304) on #rightClickBtn
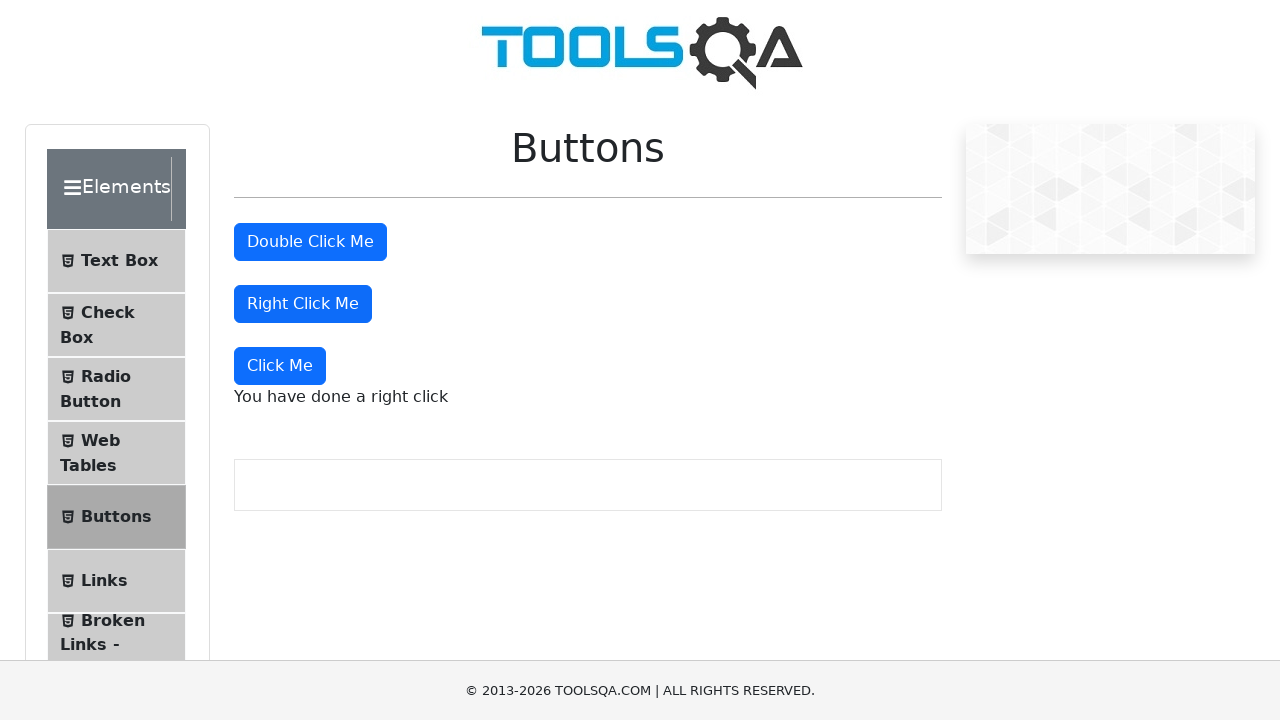

Success message element became visible after right-click
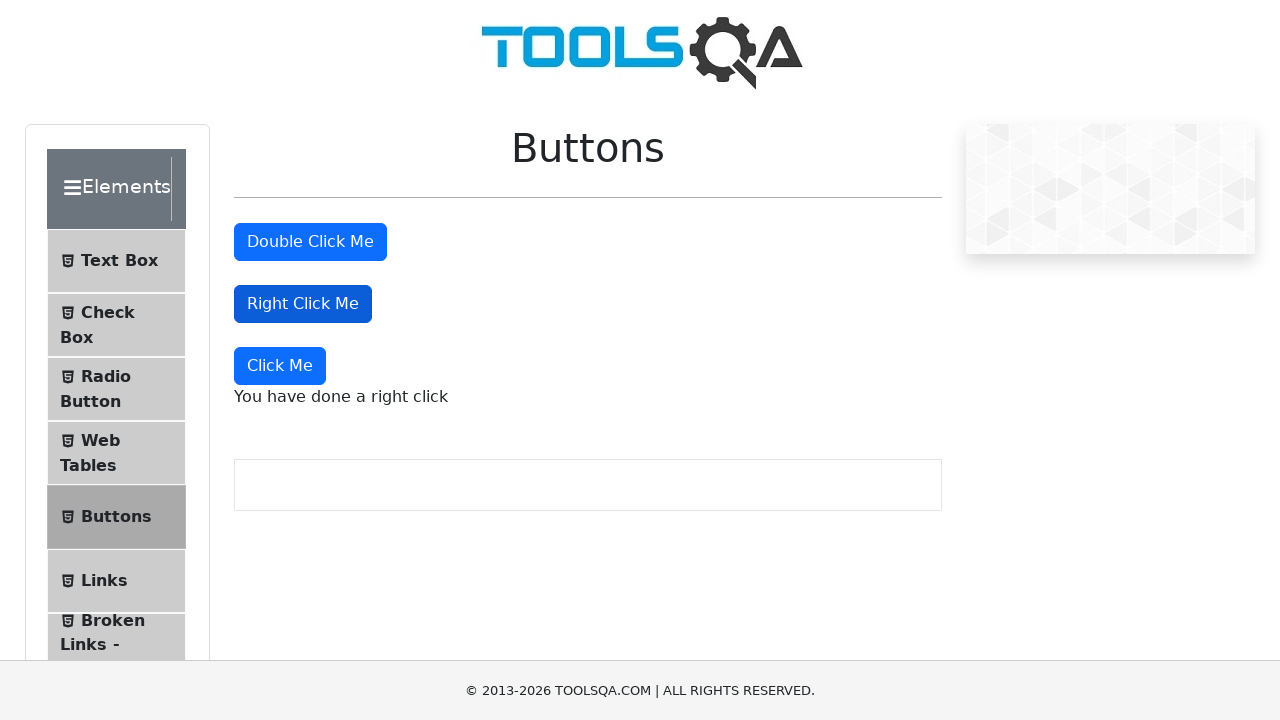

Located the success message element
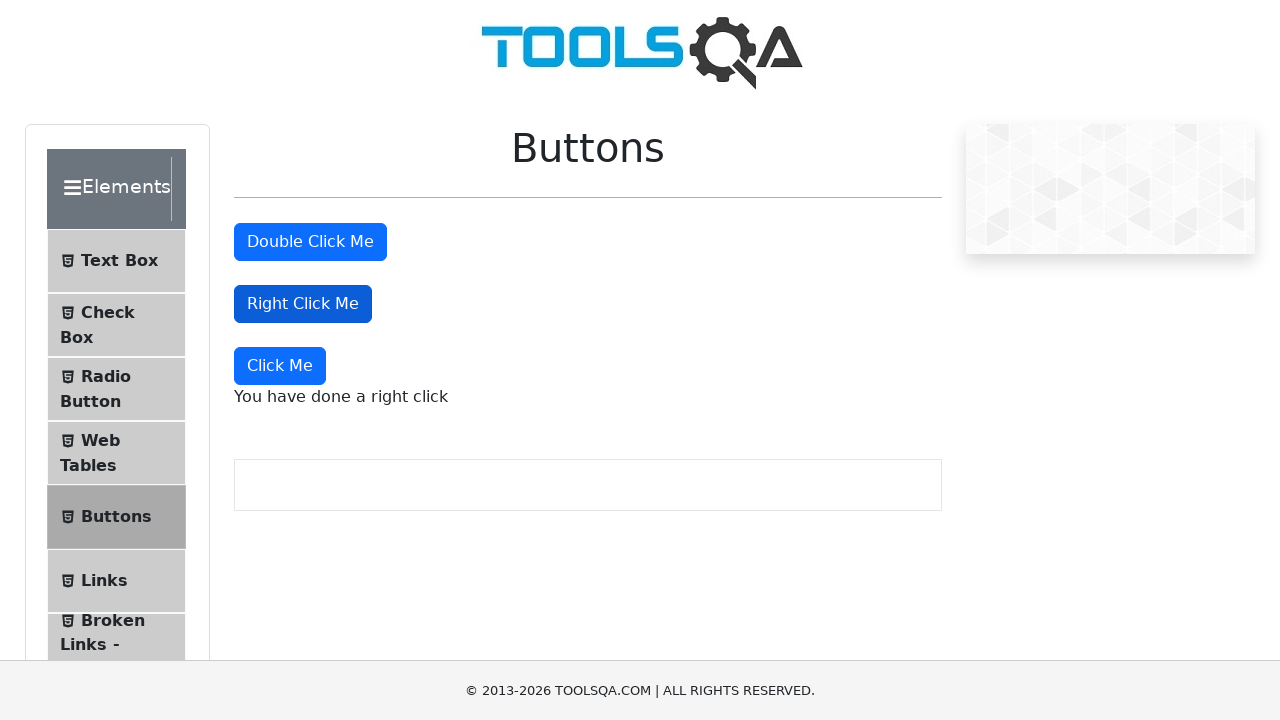

Verified success message displays 'You have done a right click'
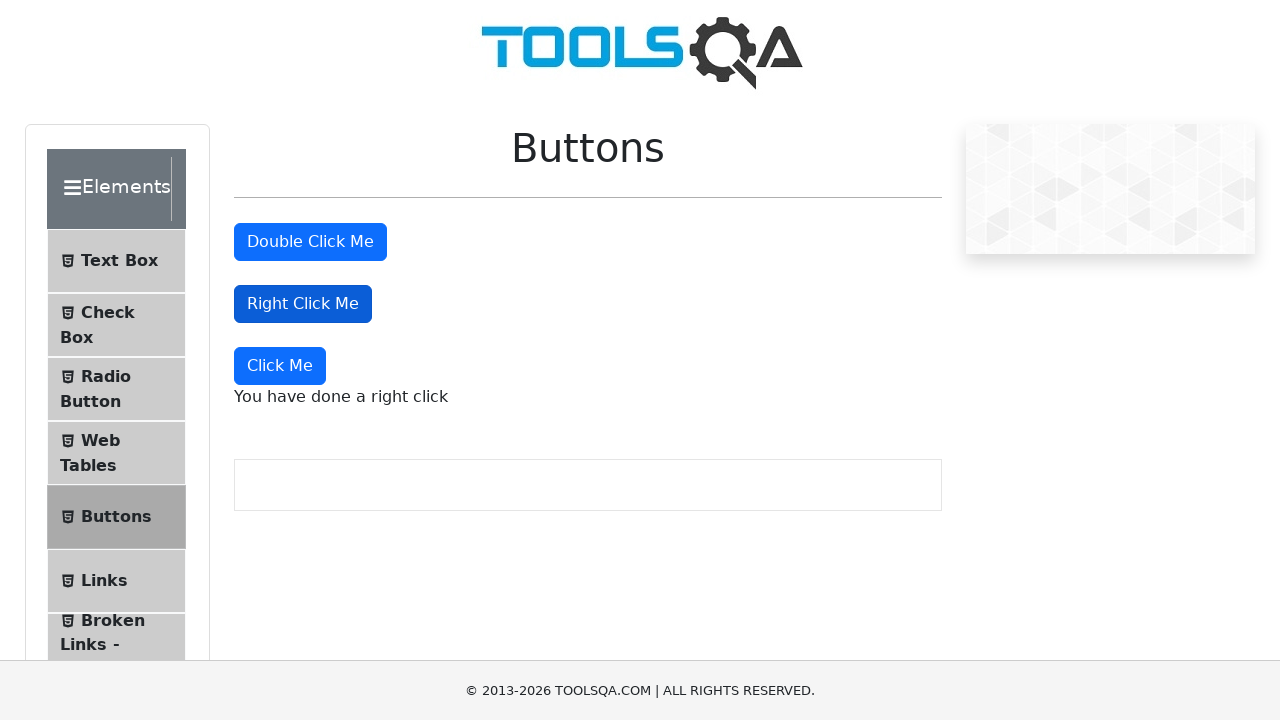

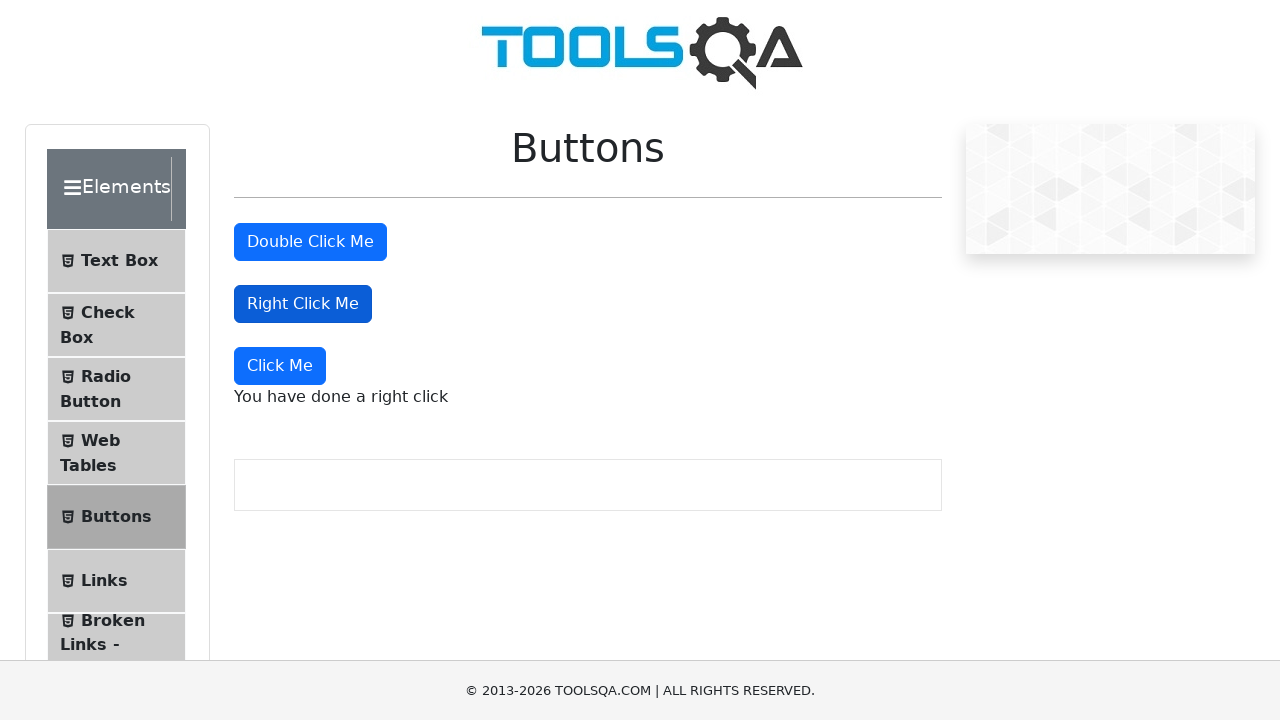